Tests the Python.org search functionality by entering a search query "pycon" and submitting the form, then verifying results are found

Starting URL: https://www.python.org

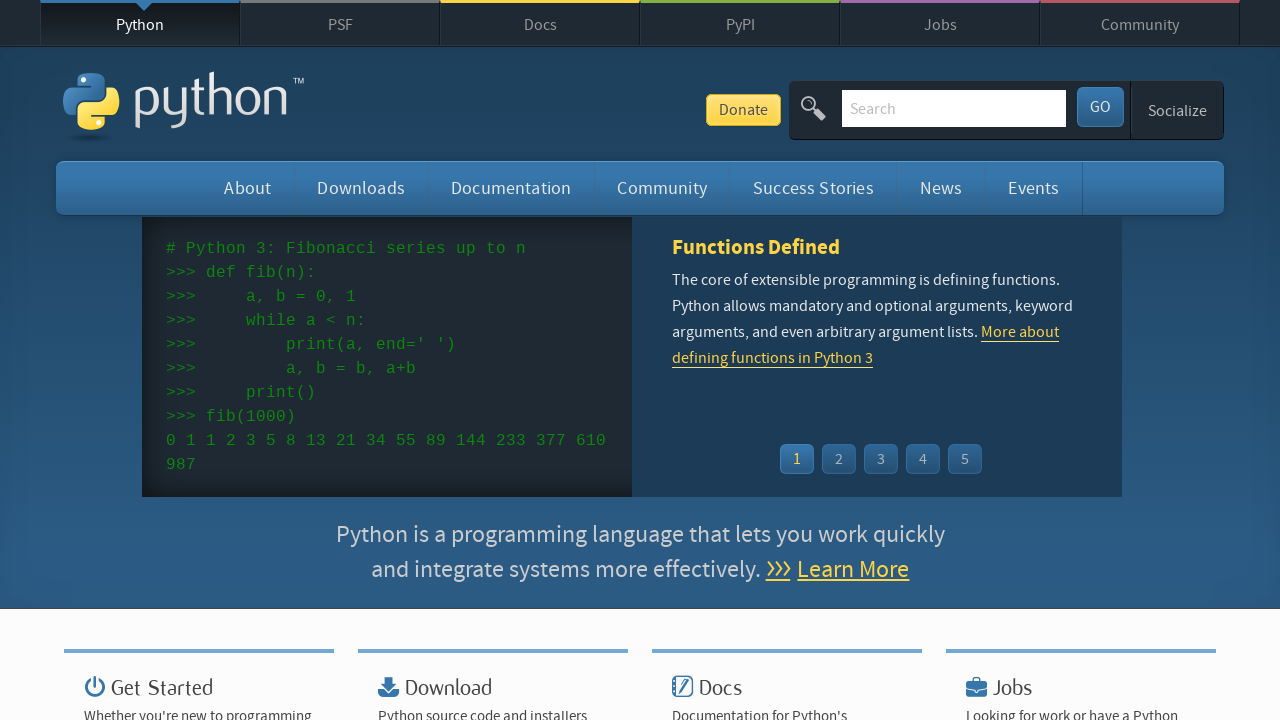

Verified page title contains 'Python'
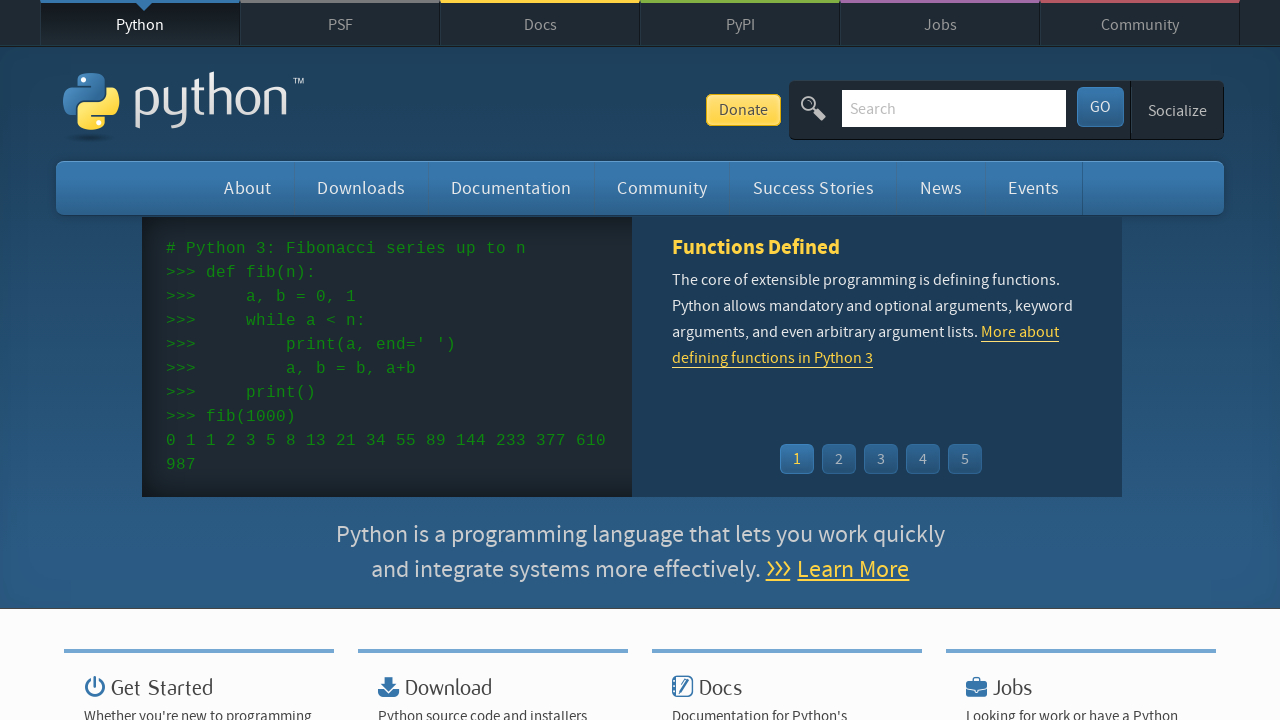

Filled search field with 'pycon' on input[name='q']
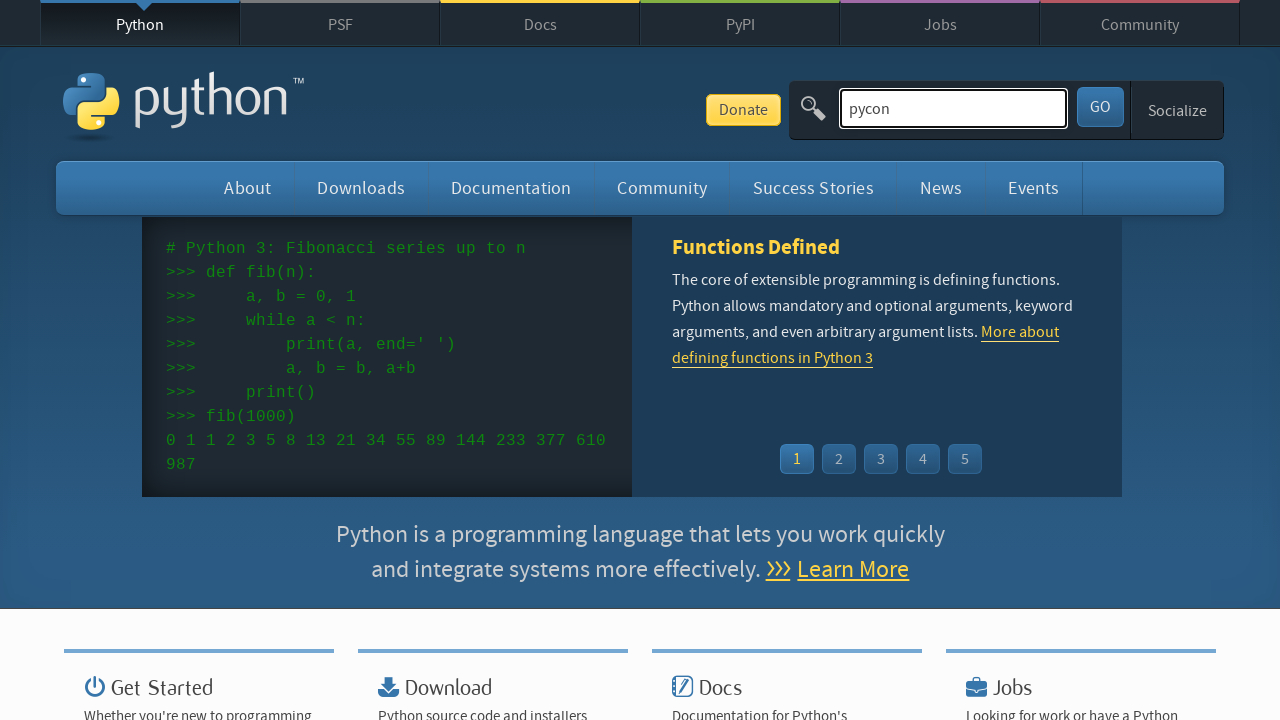

Pressed Enter to submit search query on input[name='q']
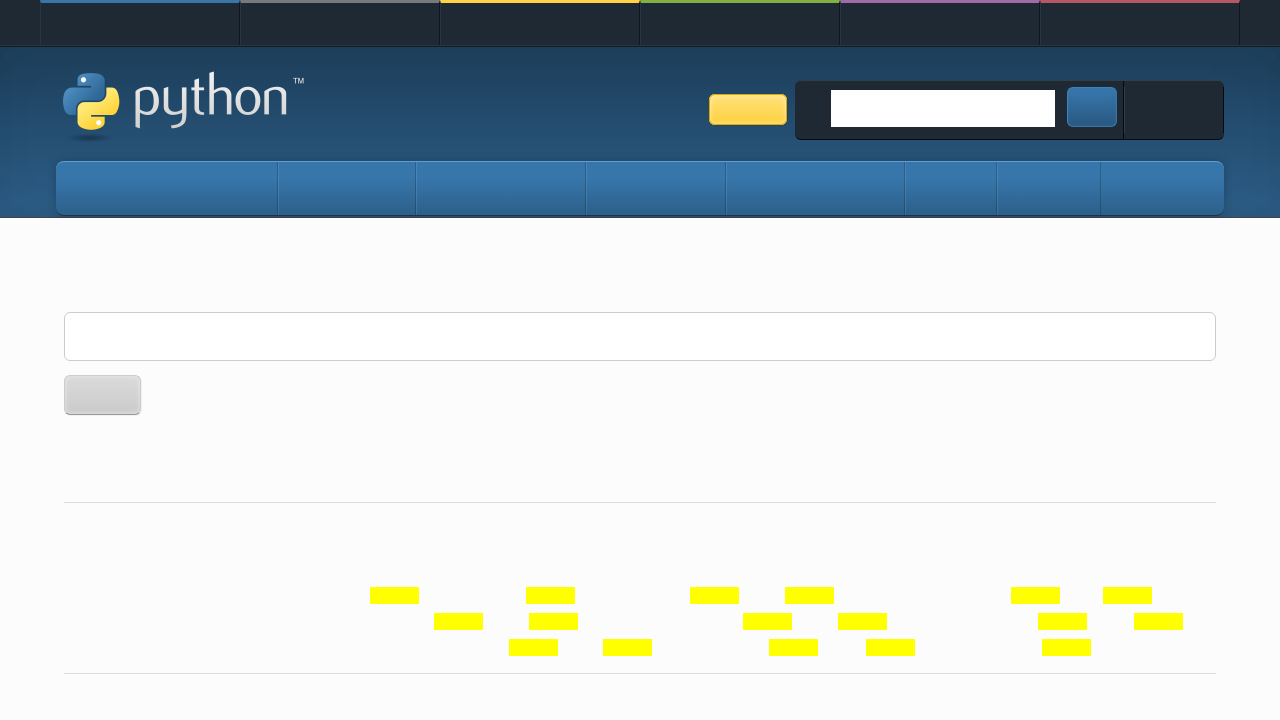

Waited for page to reach network idle state
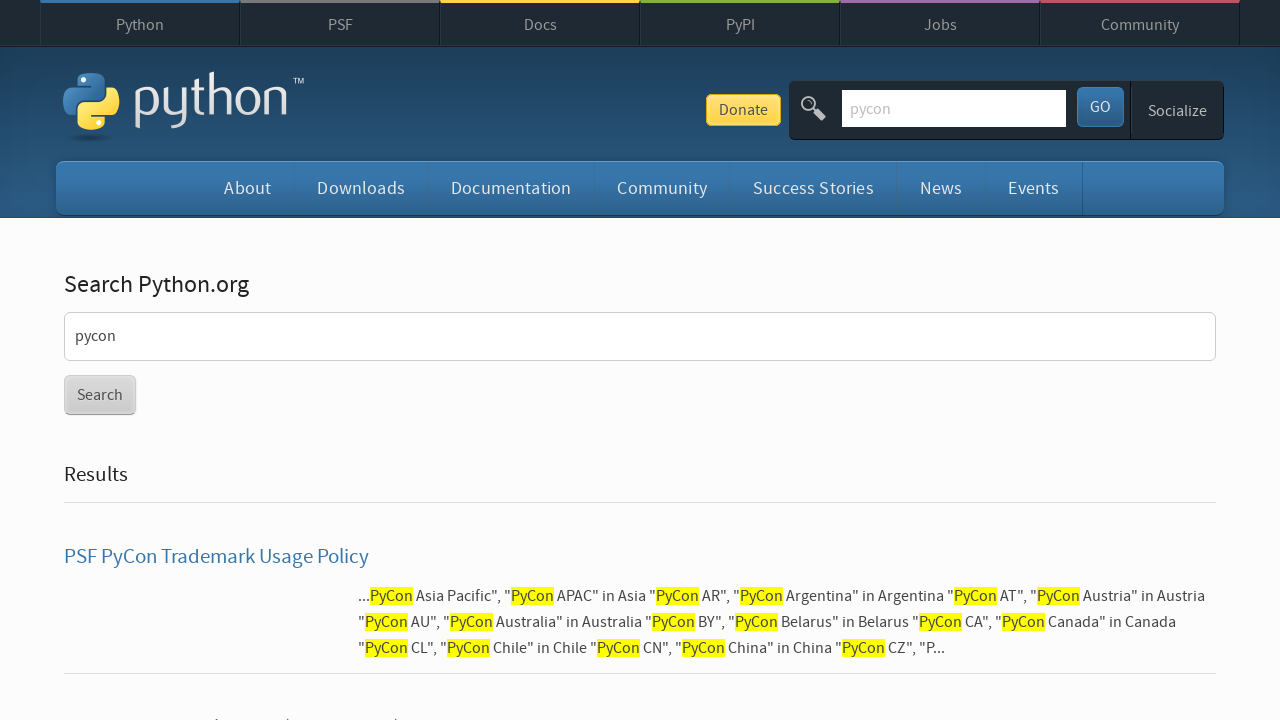

Verified search results were found (no 'No results found' message)
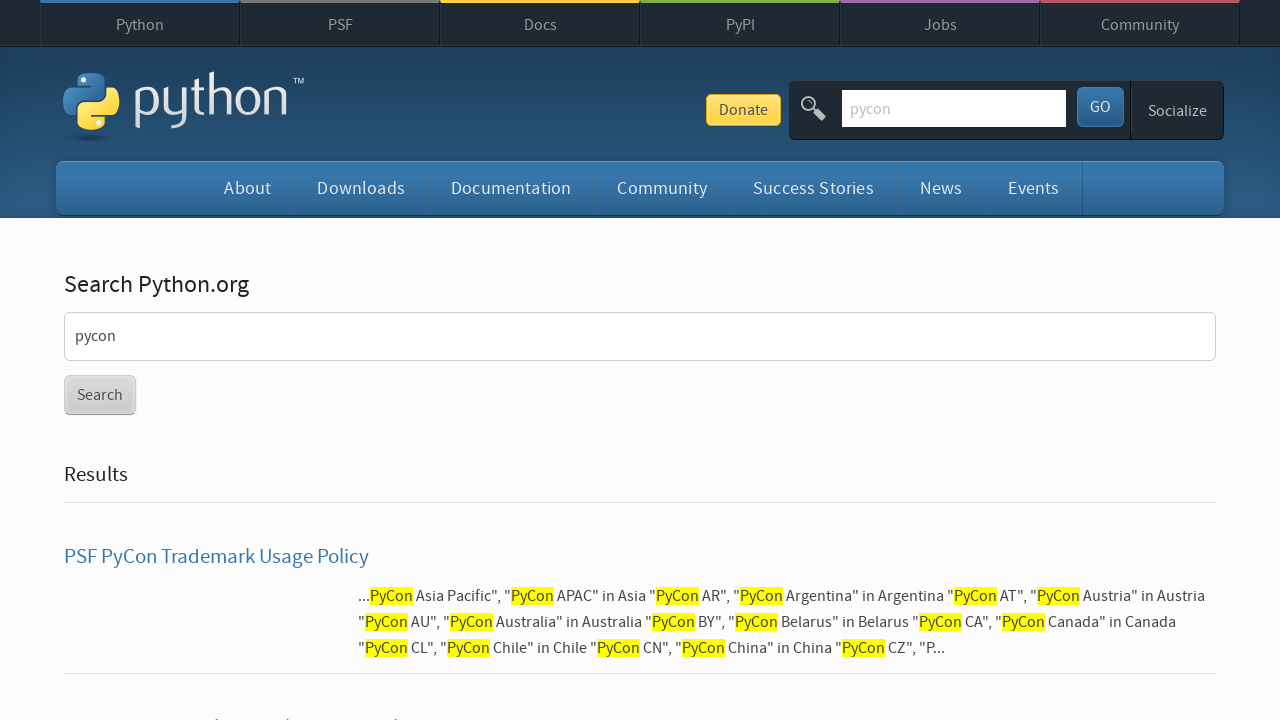

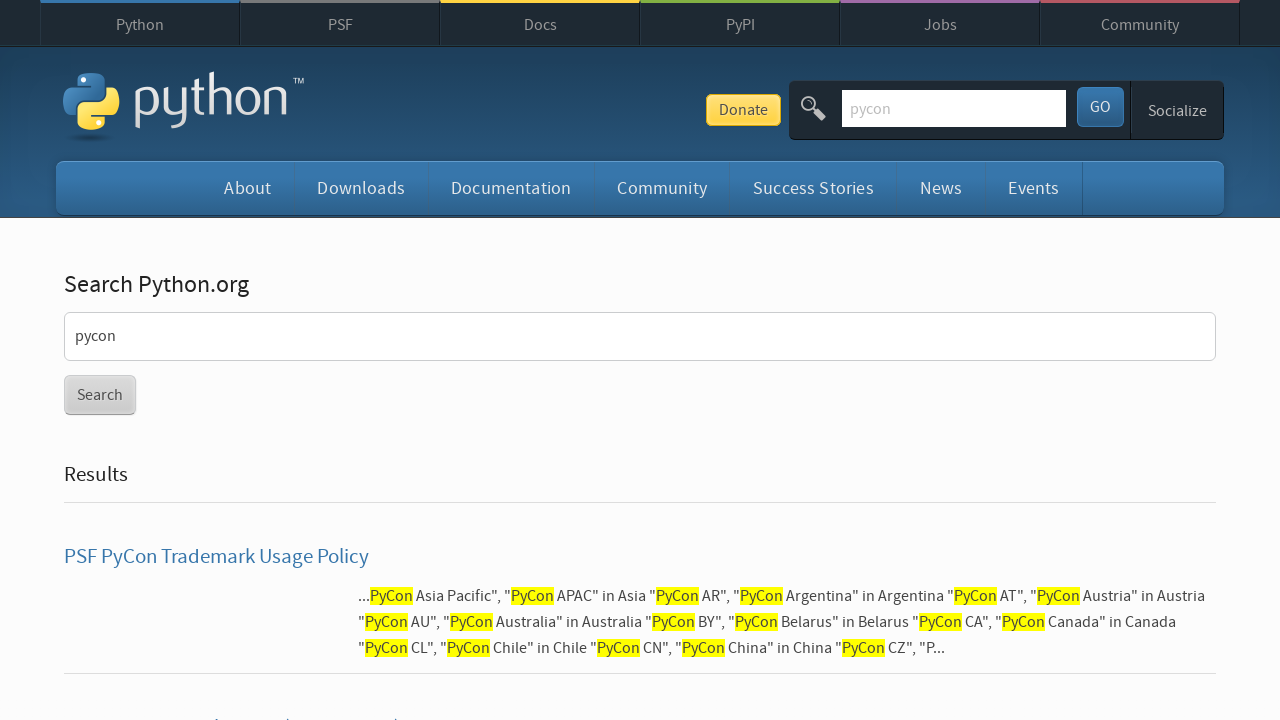